Tests filling out a practice form on DemoQA by entering personal details (name, email, phone), selecting gender, interacting with a date picker, typing in a subjects field, and checking a hobbies checkbox.

Starting URL: https://demoqa.com/automation-practice-form/

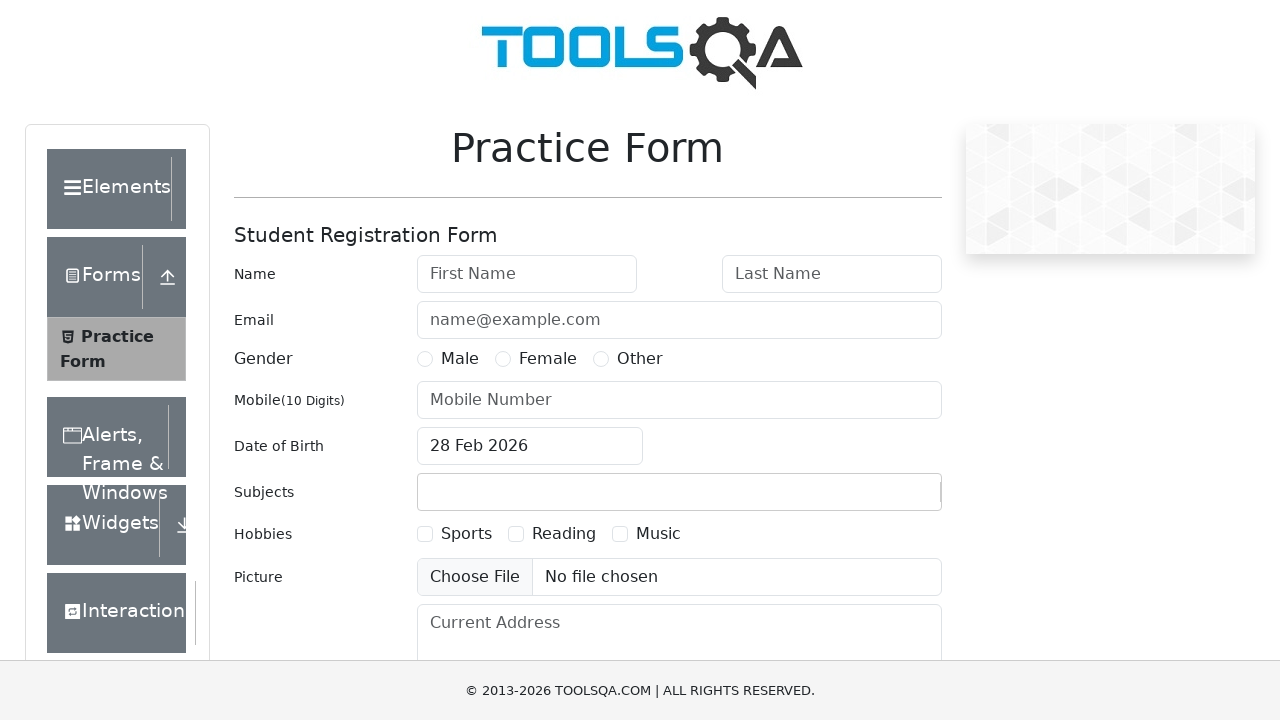

Filled first name field with 'Supriya' on #firstName
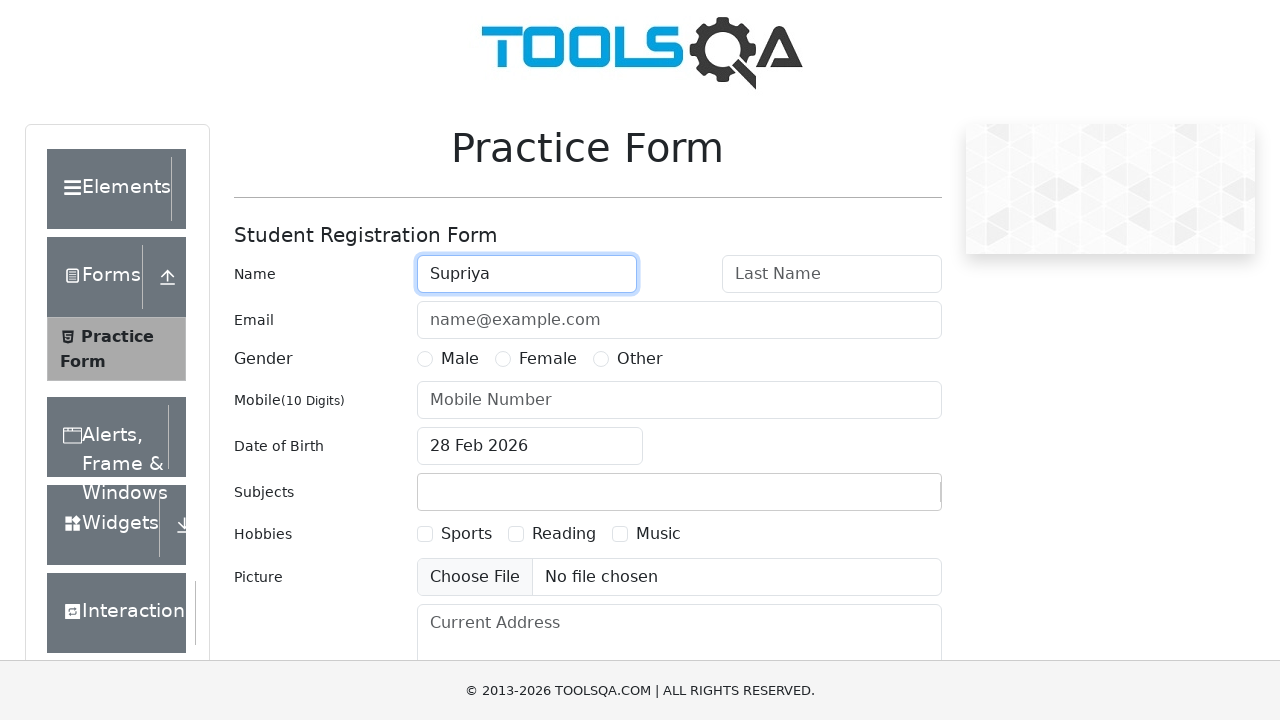

Filled last name field with 'Joshi' on #lastName
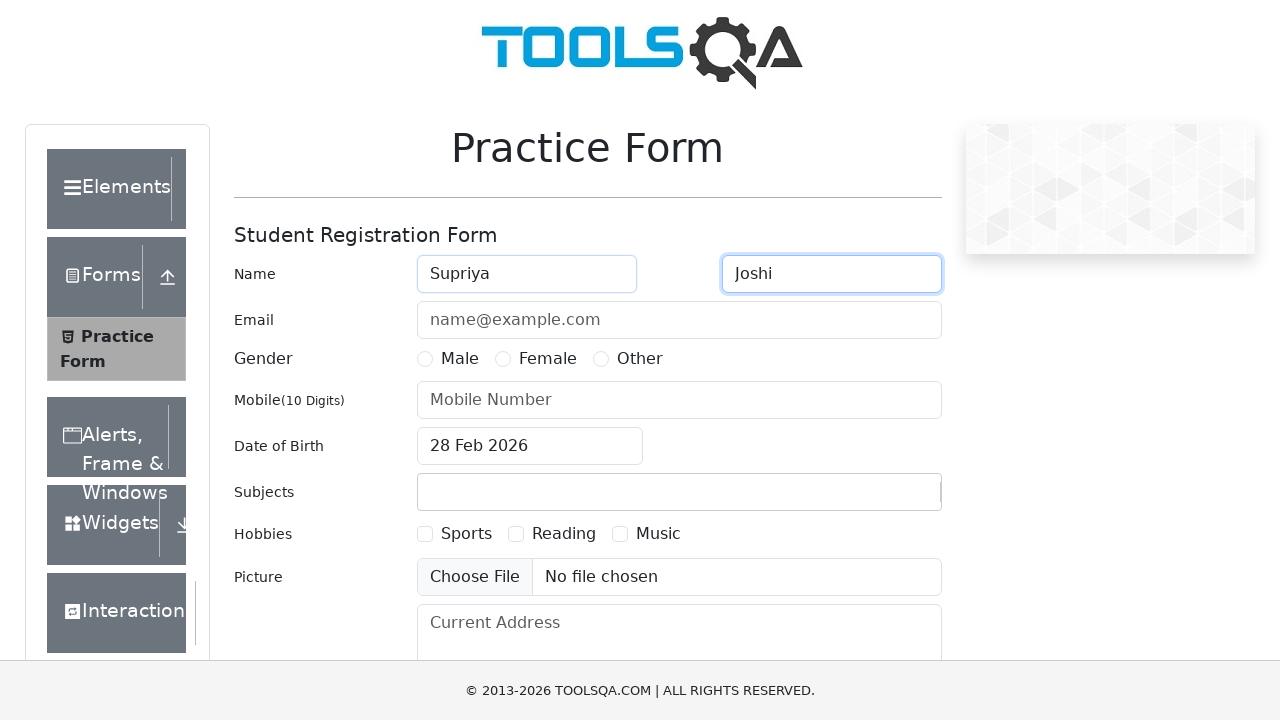

Filled email field with 'Supriya@gmail.com' on #userEmail
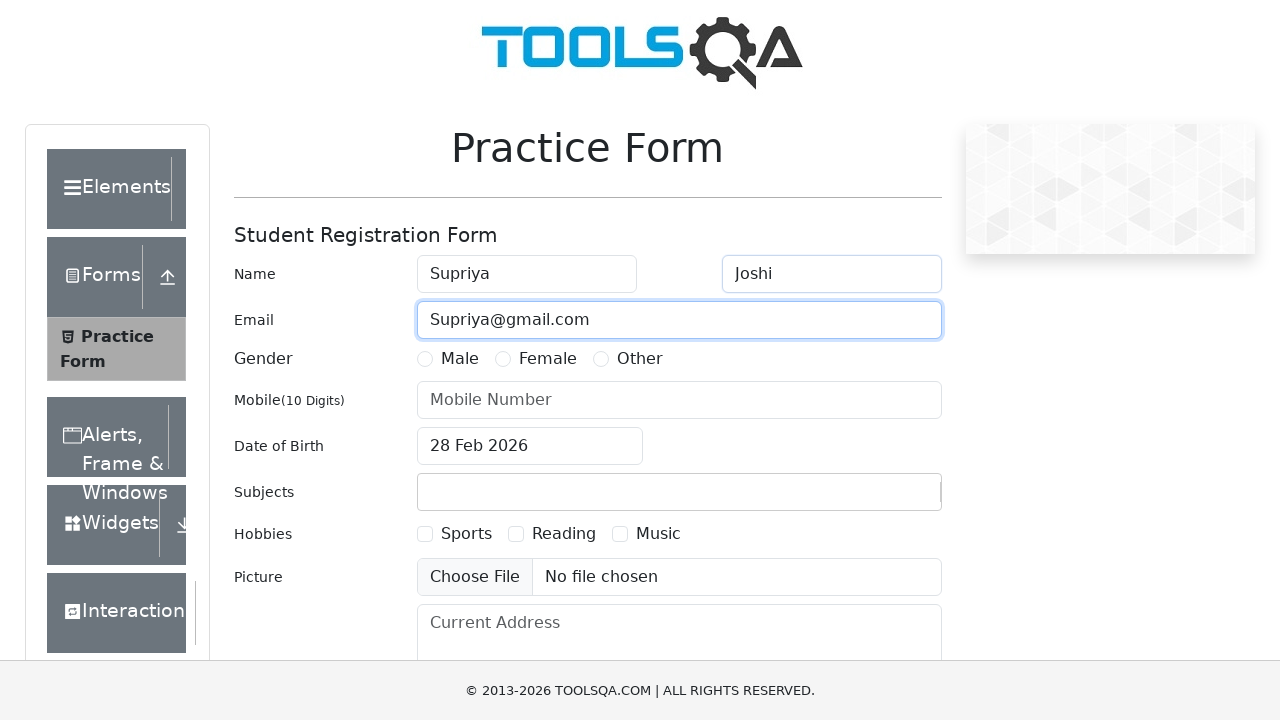

Selected Female gender option at (548, 359) on label[for='gender-radio-2']
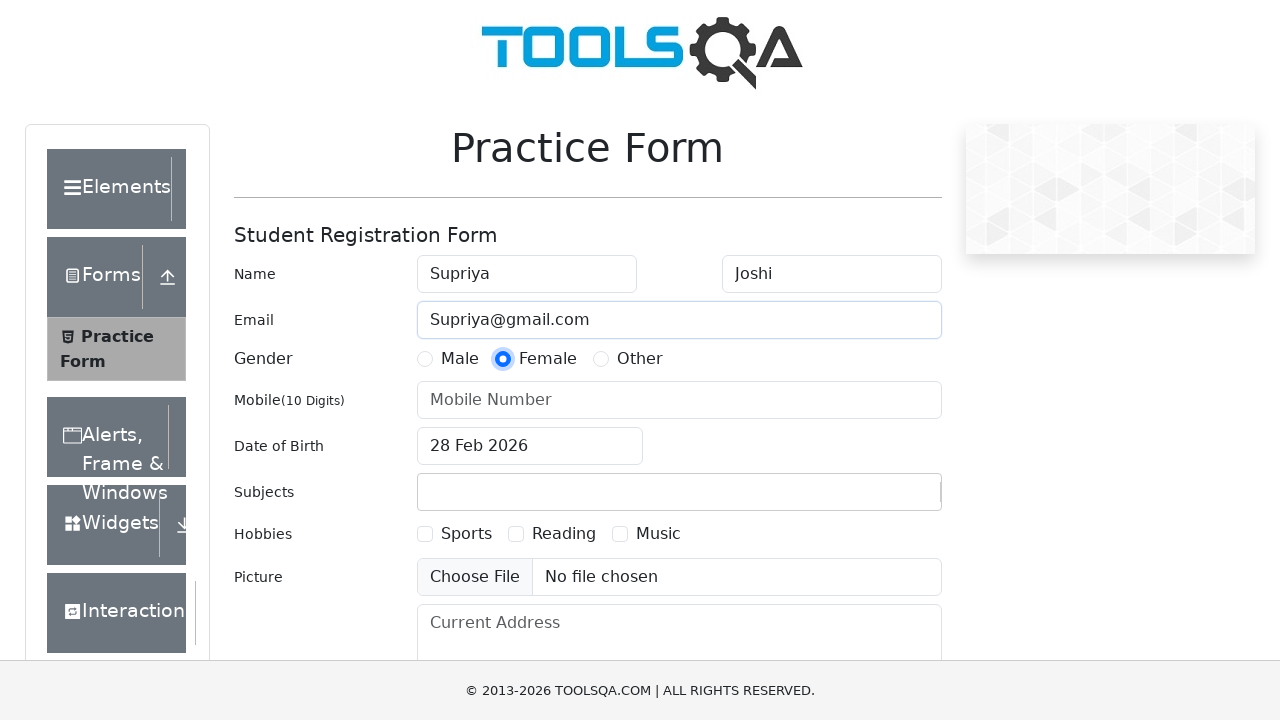

Filled phone number field with '1234567890' on #userNumber
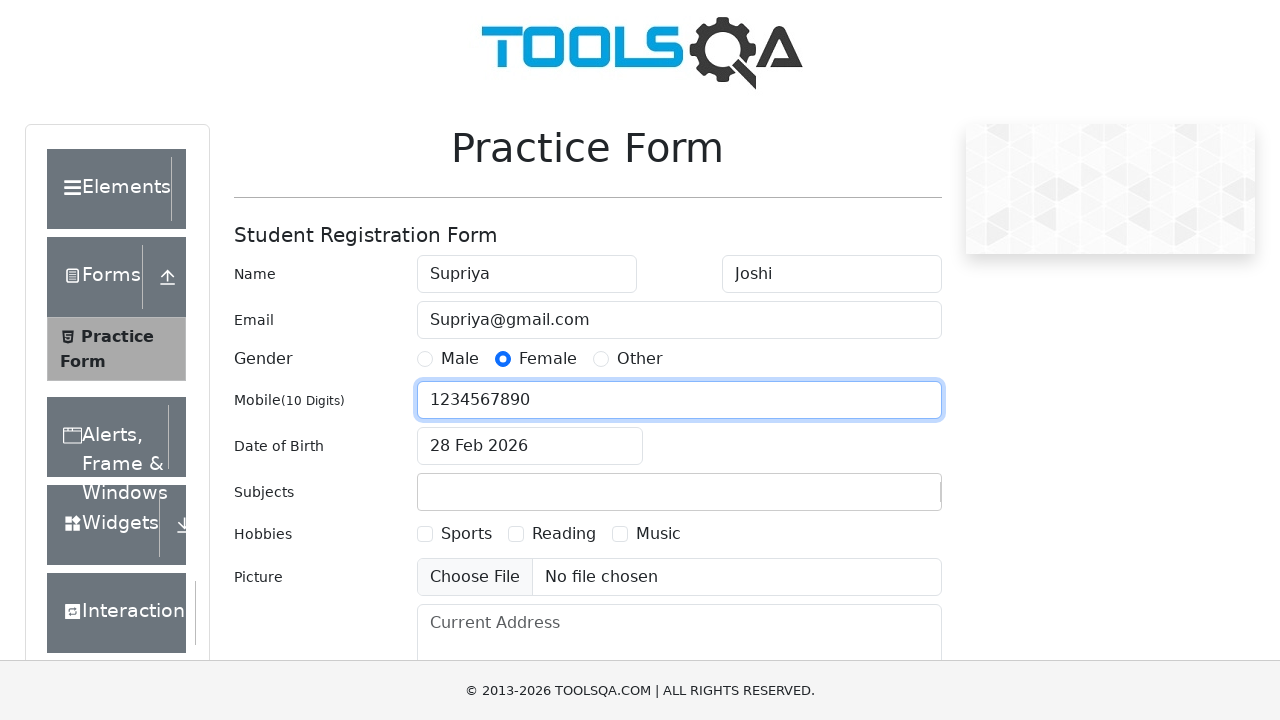

Clicked date of birth input to open date picker at (530, 446) on #dateOfBirthInput
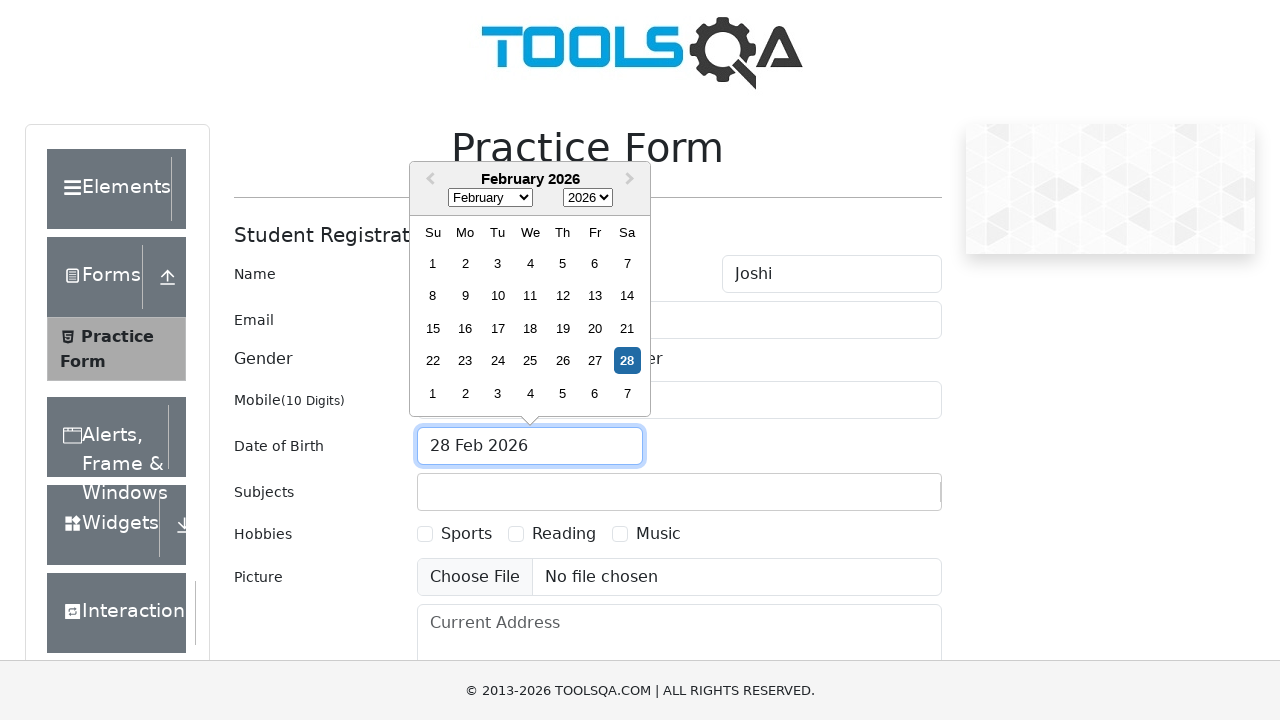

Closed date picker by pressing Escape
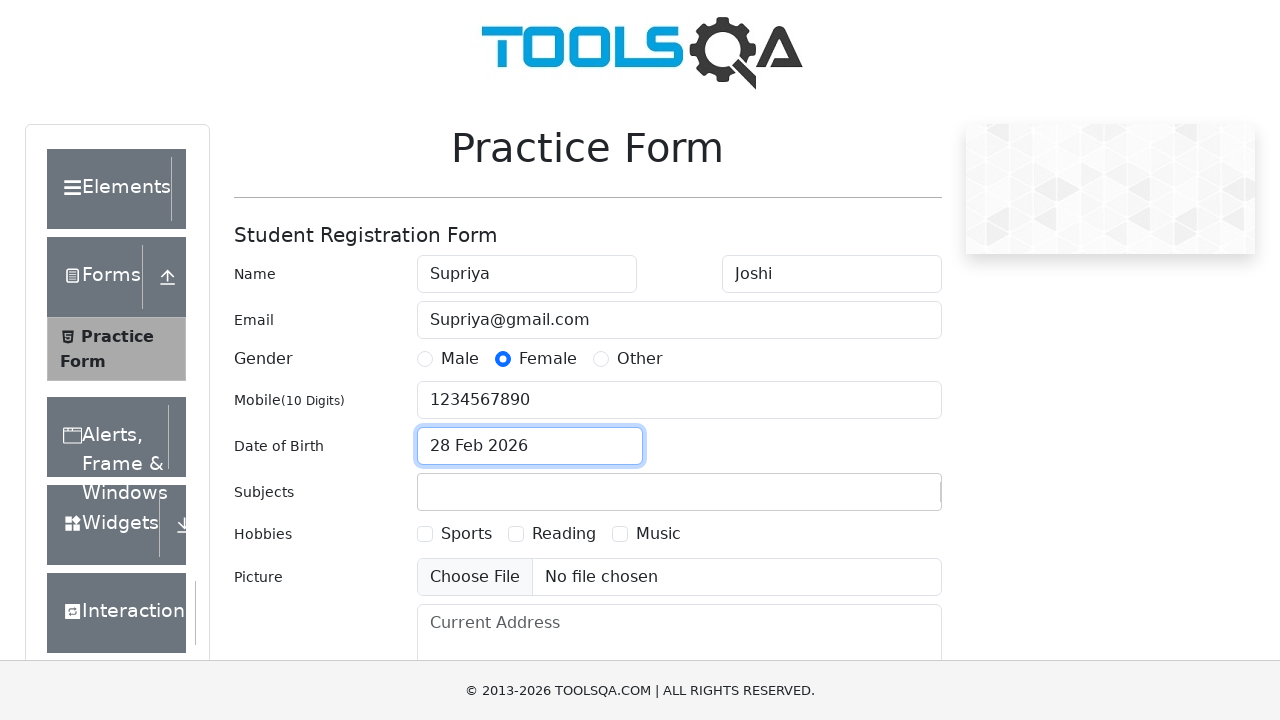

Clicked subjects input field at (679, 492) on .subjects-auto-complete__control
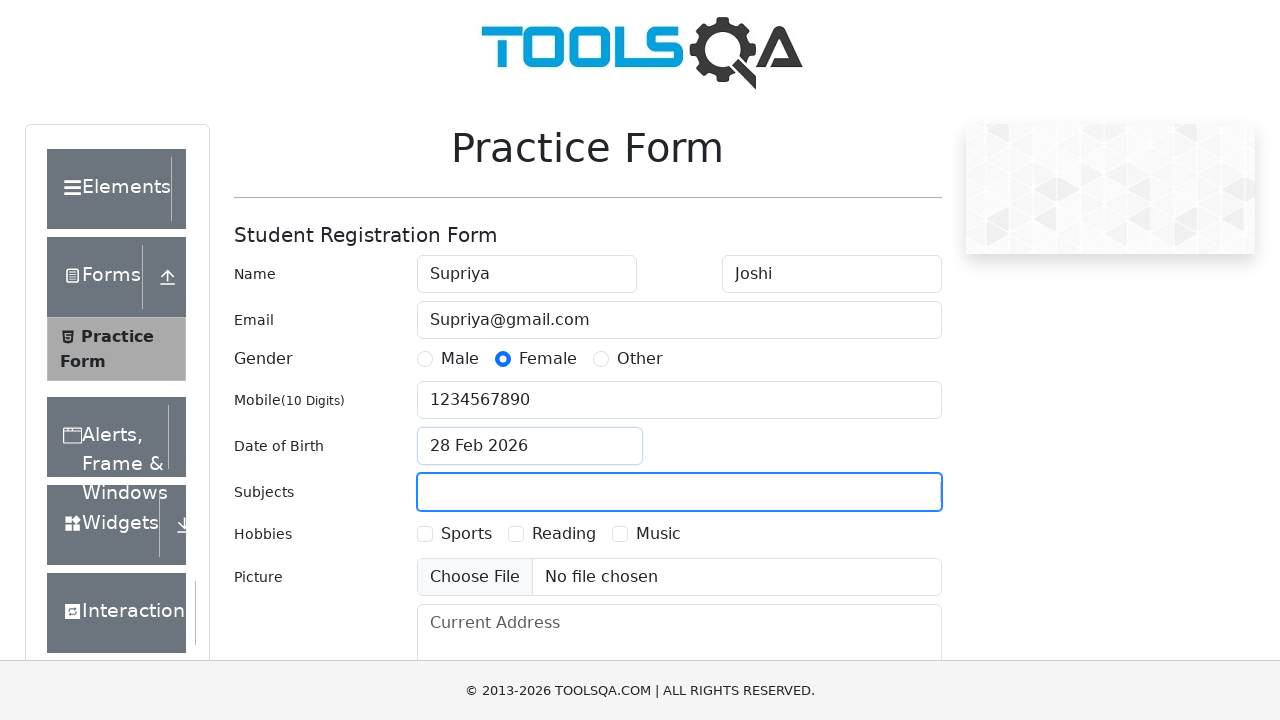

Typed 'Hello' in subjects field
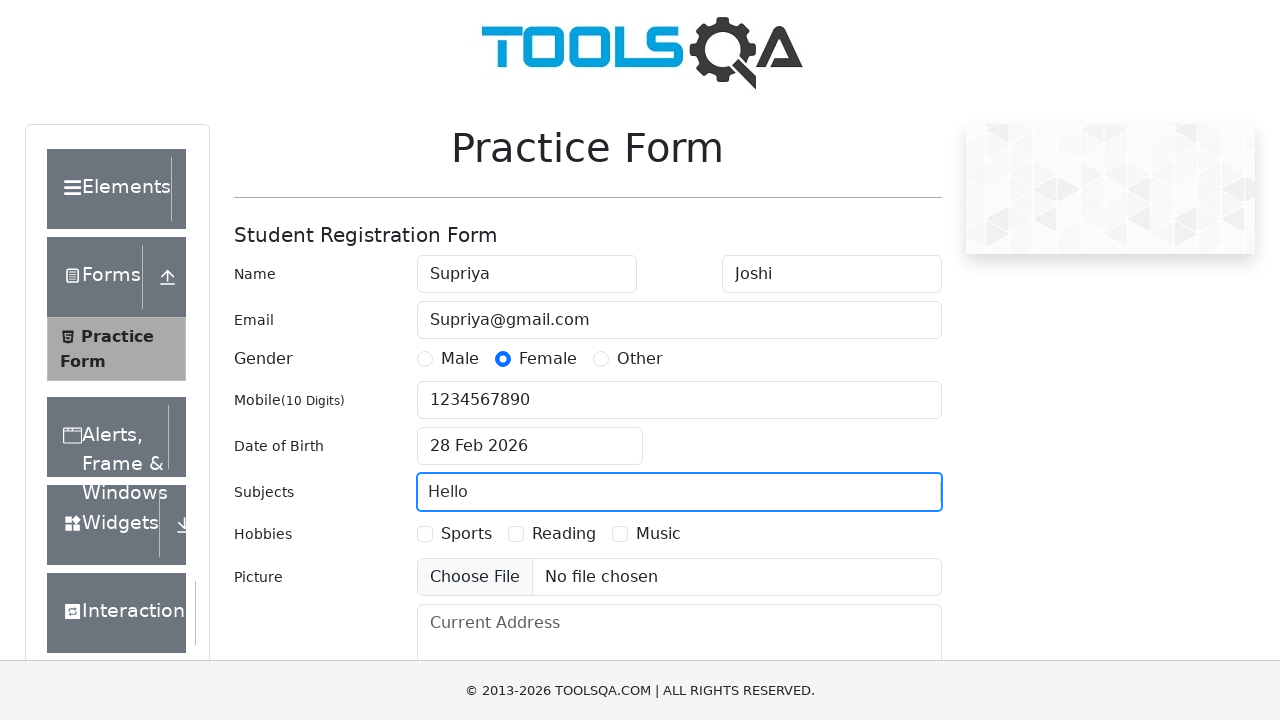

Checked Music hobbies checkbox at (658, 534) on label[for='hobbies-checkbox-3']
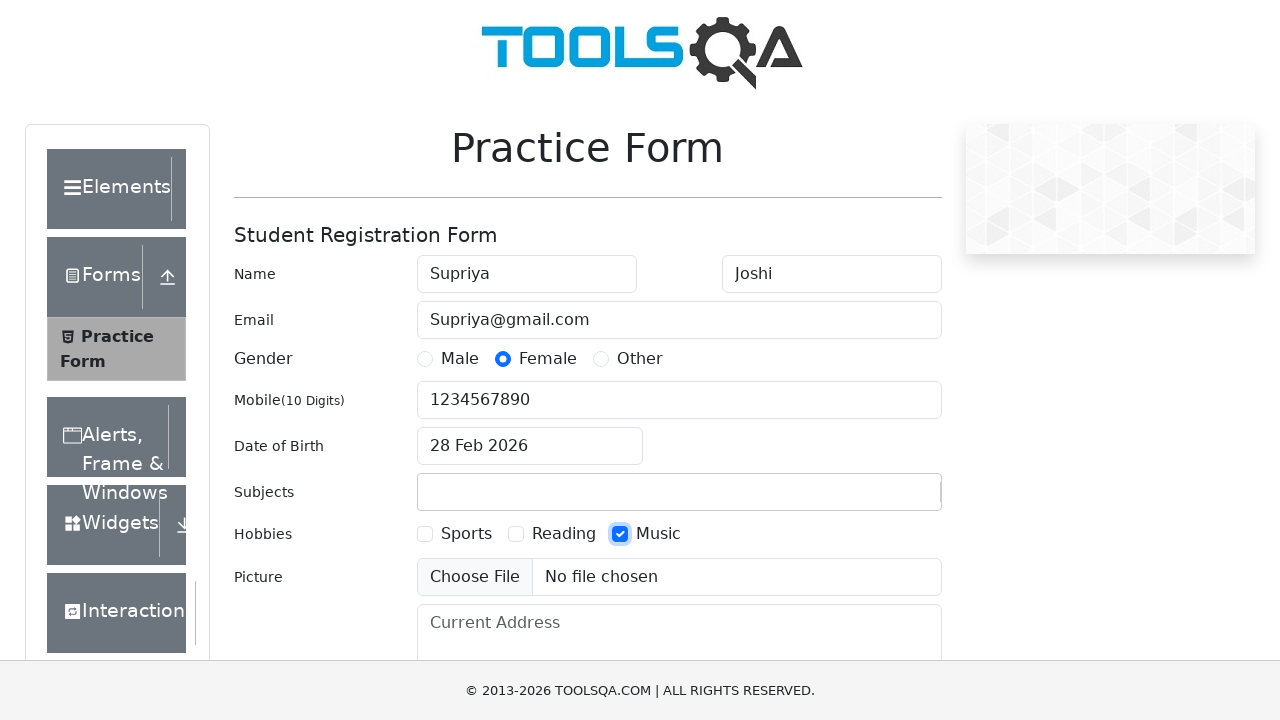

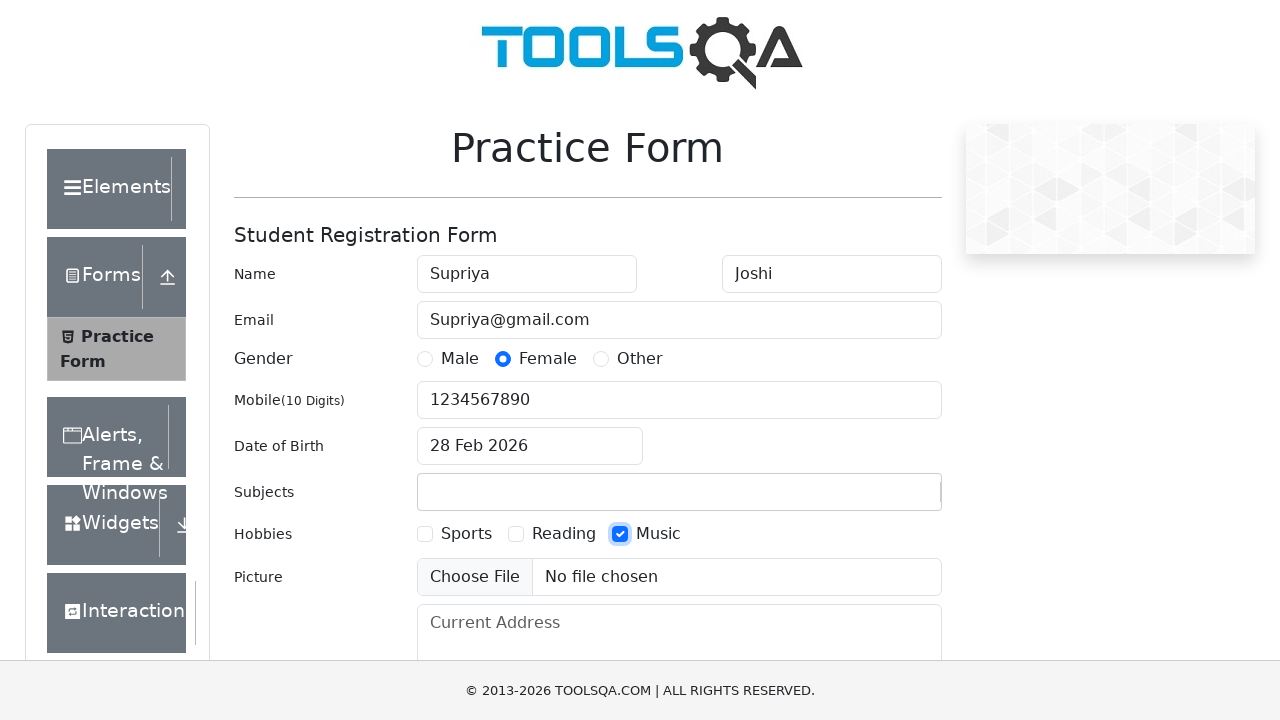